Tests a registration form by filling in first name, last name, and email fields, then submitting and verifying successful registration message

Starting URL: http://suninjuly.github.io/registration1.html

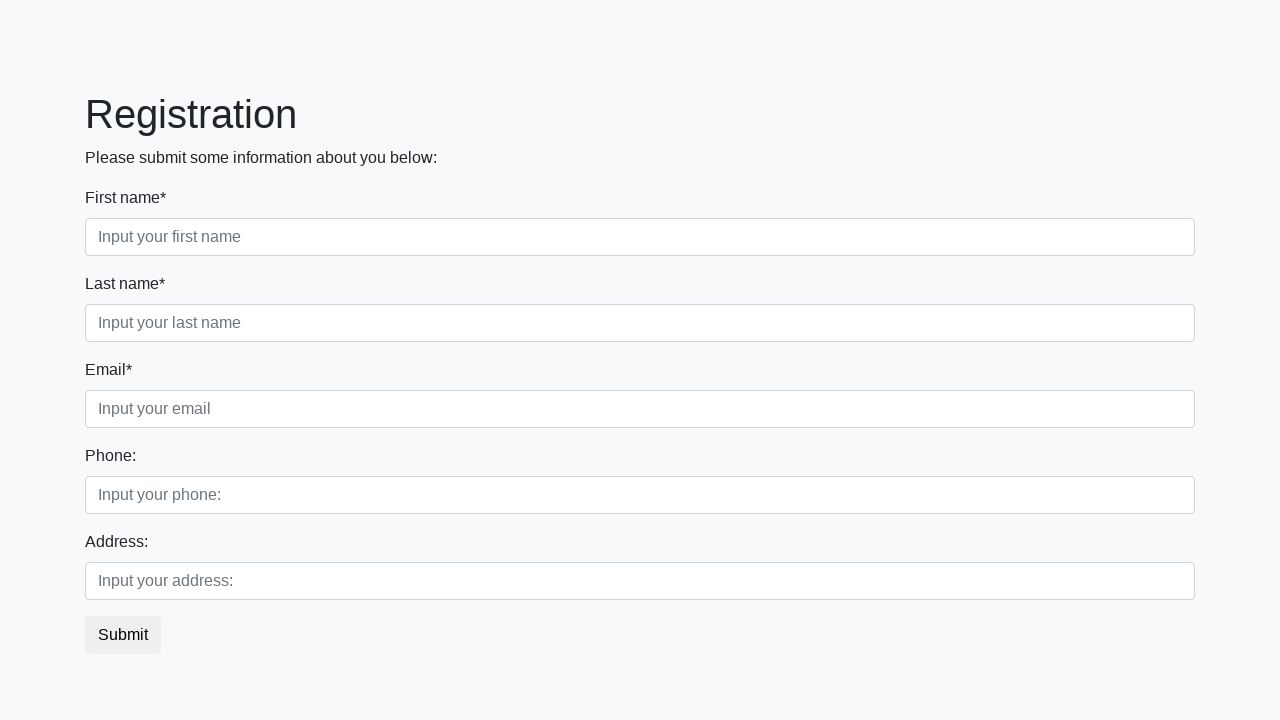

Filled first name field with 'John' on div.first_block input.first
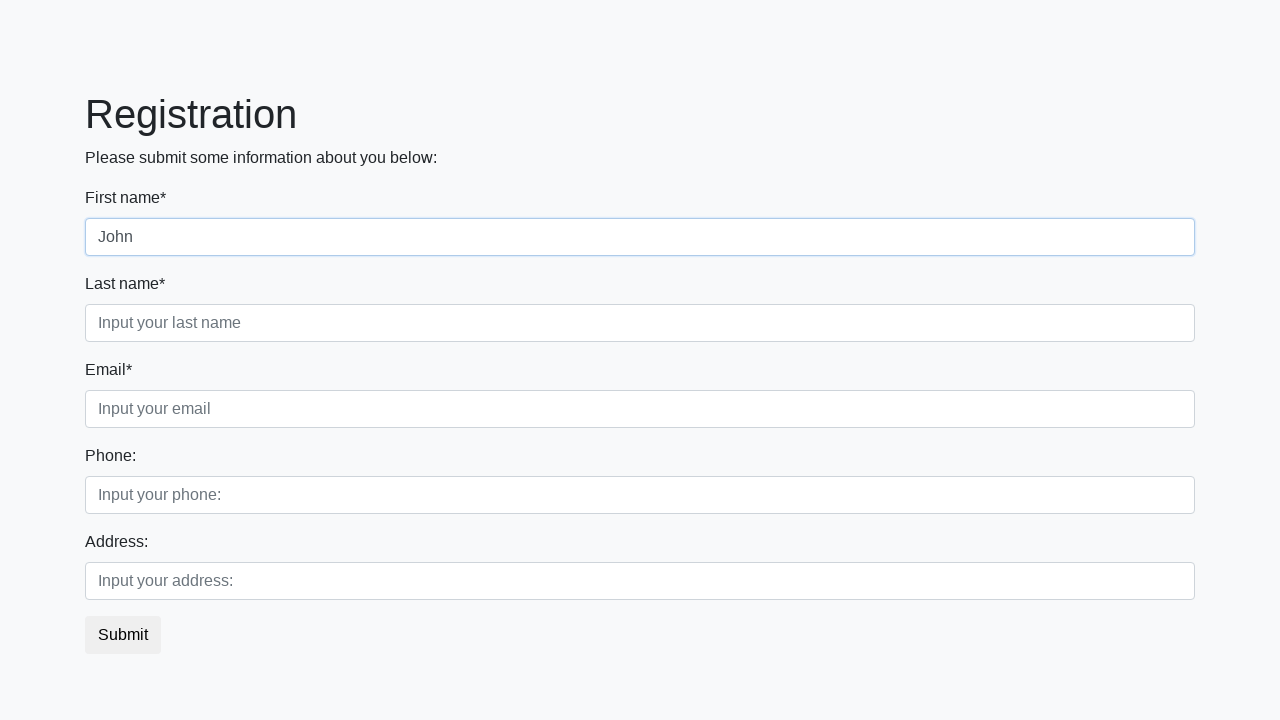

Filled last name field with 'Smith' on div.first_block input.second
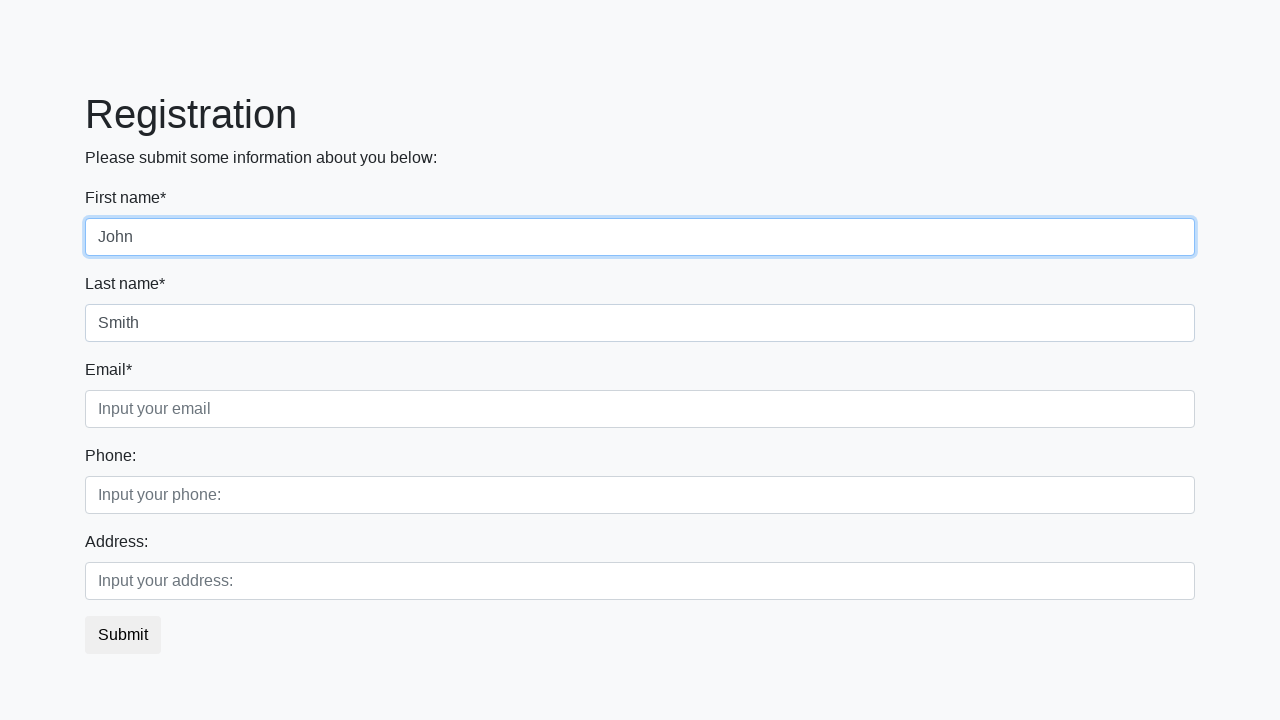

Filled email field with 'john.smith@example.com' on div.first_block input.third
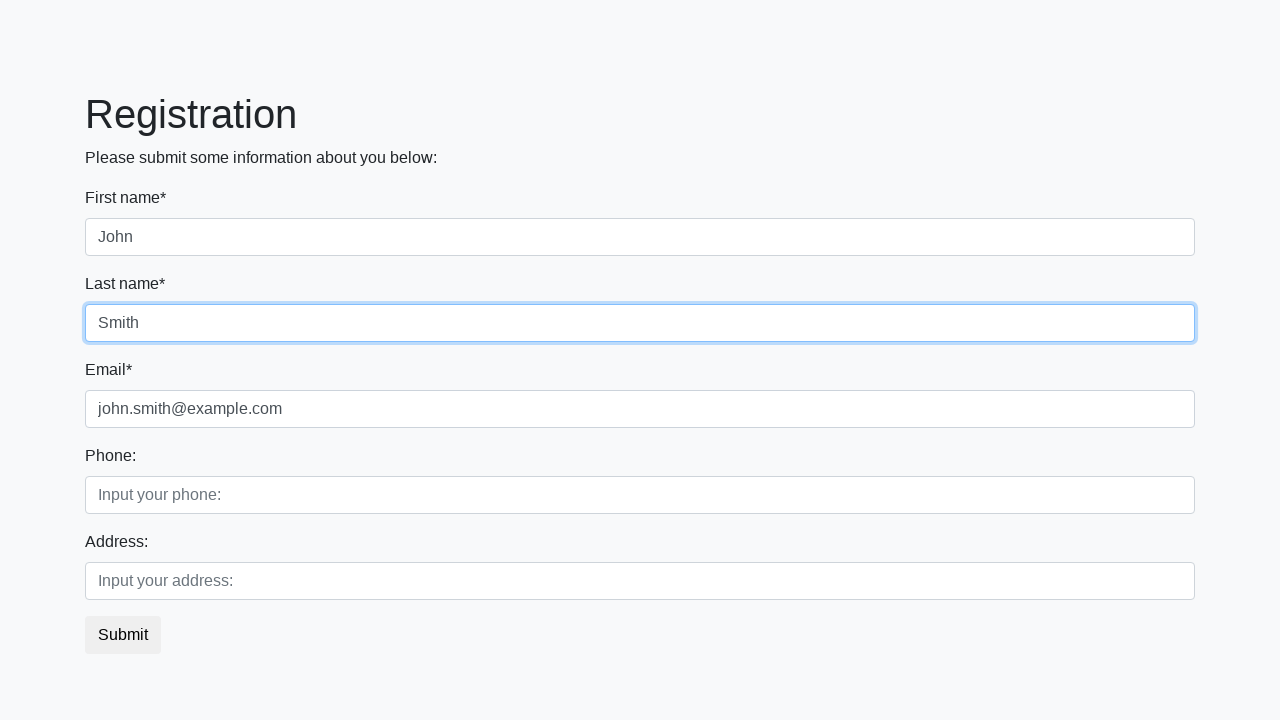

Clicked submit button at (123, 635) on button.btn
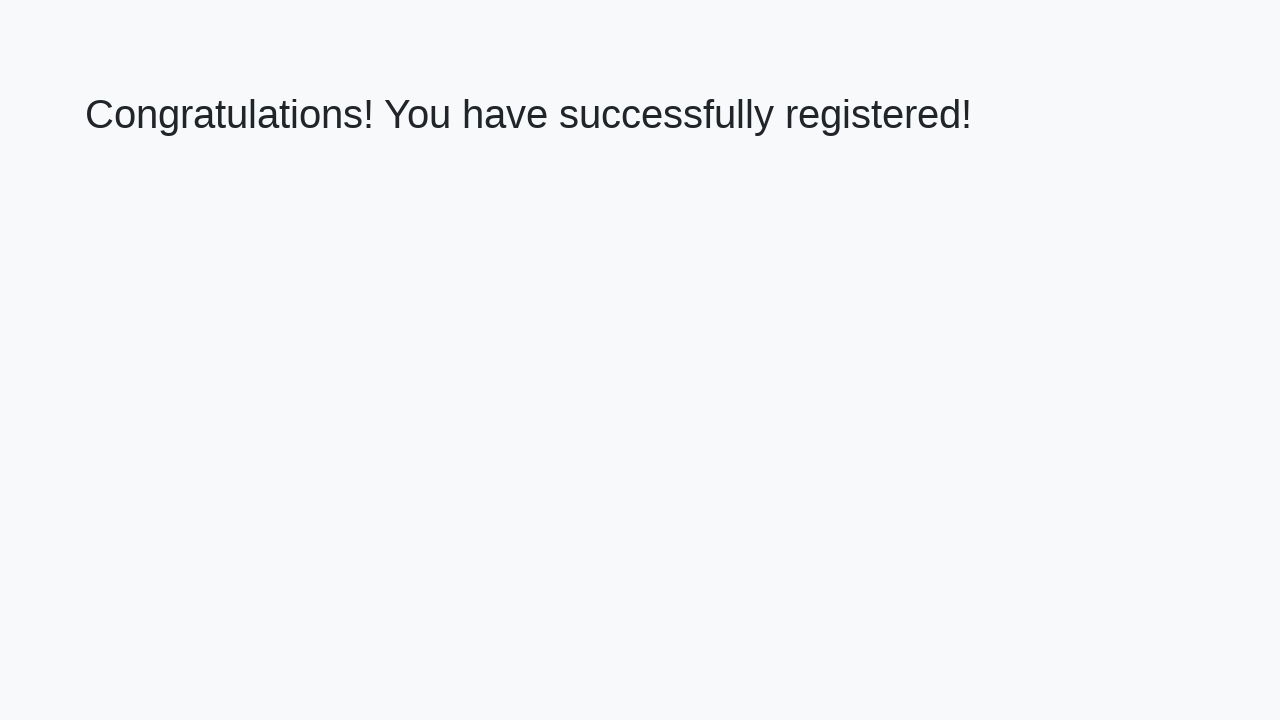

Success message h1 element loaded
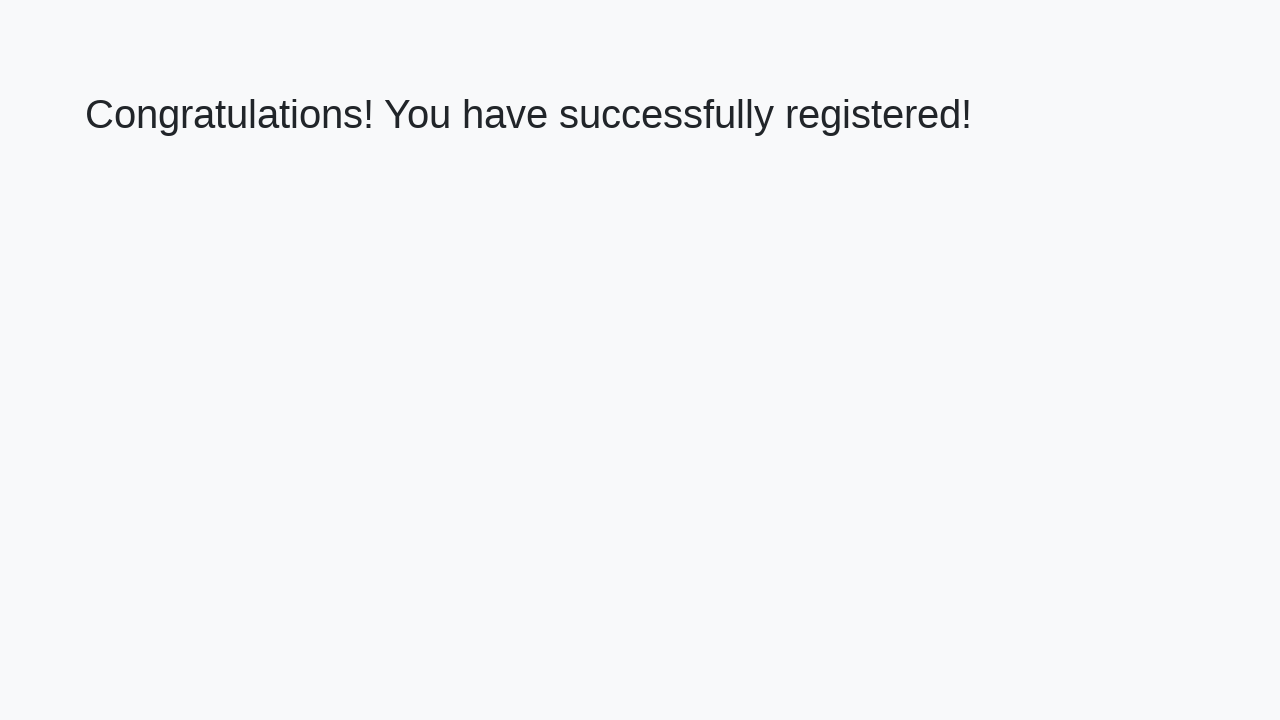

Retrieved success message text
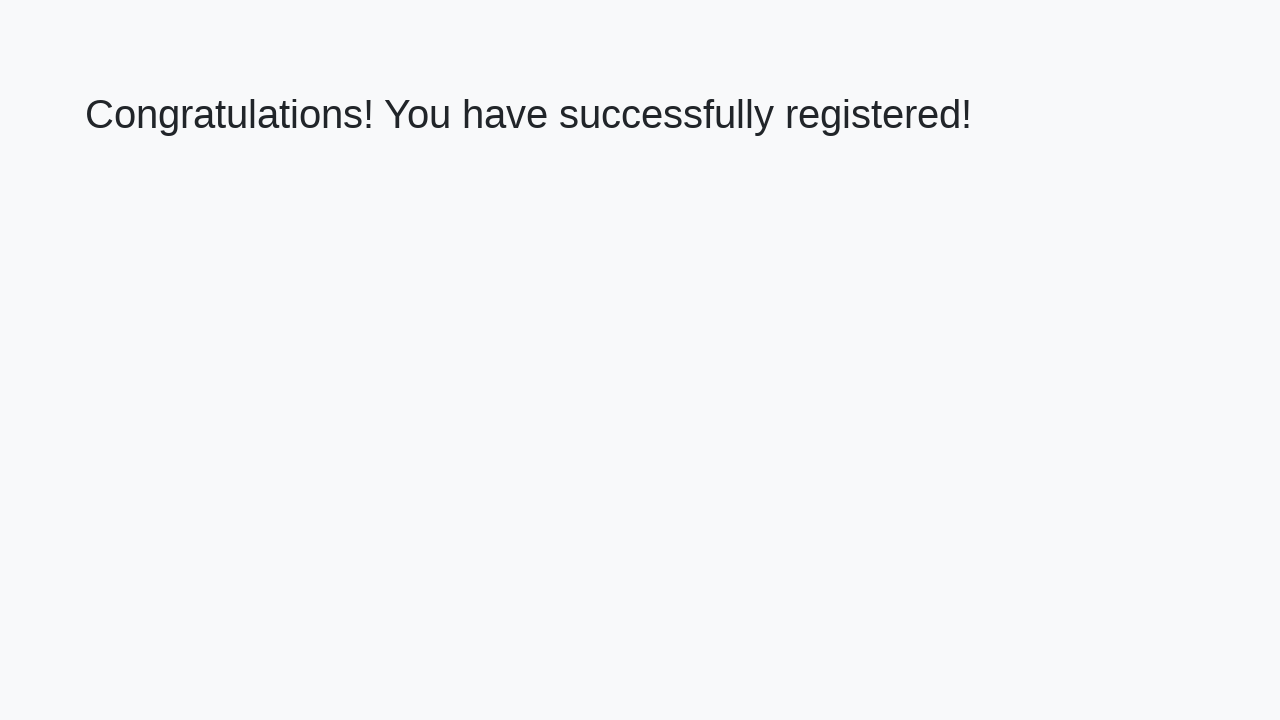

Verified success message: 'Congratulations! You have successfully registered!'
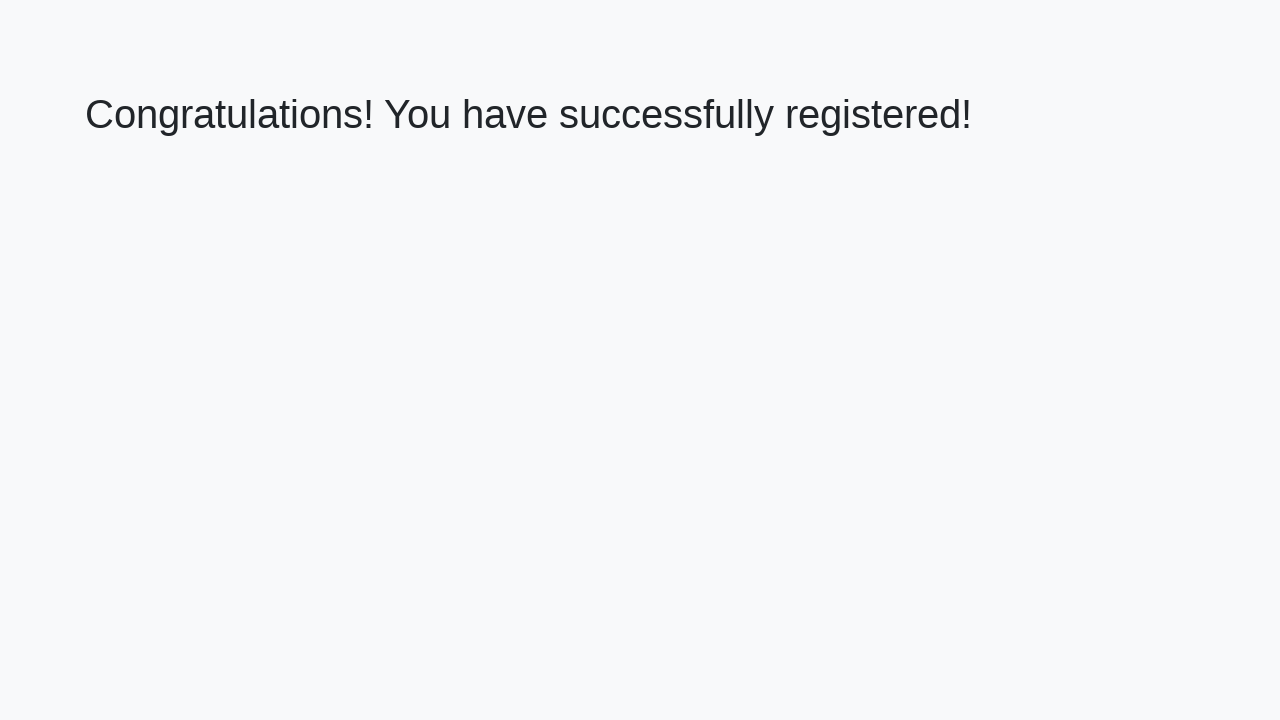

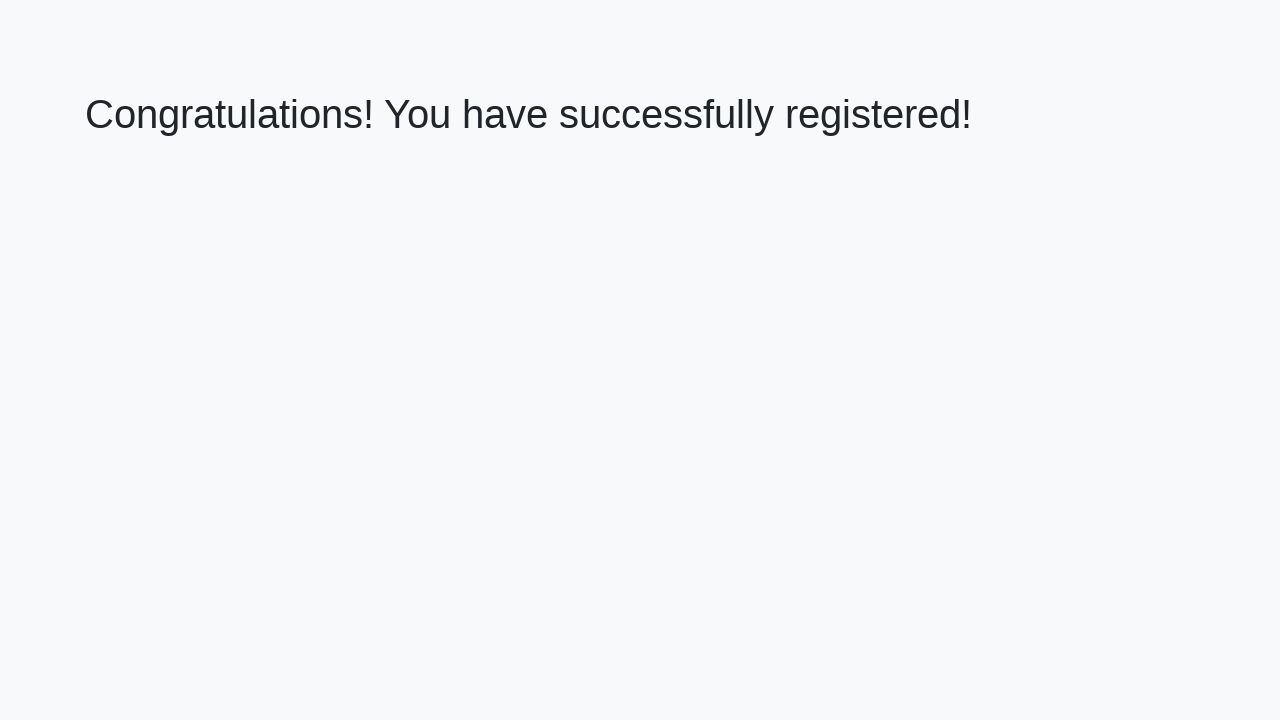